Navigates to Mars NASA news site and waits for news content to load

Starting URL: https://data-class-mars.s3.amazonaws.com/Mars/index.html

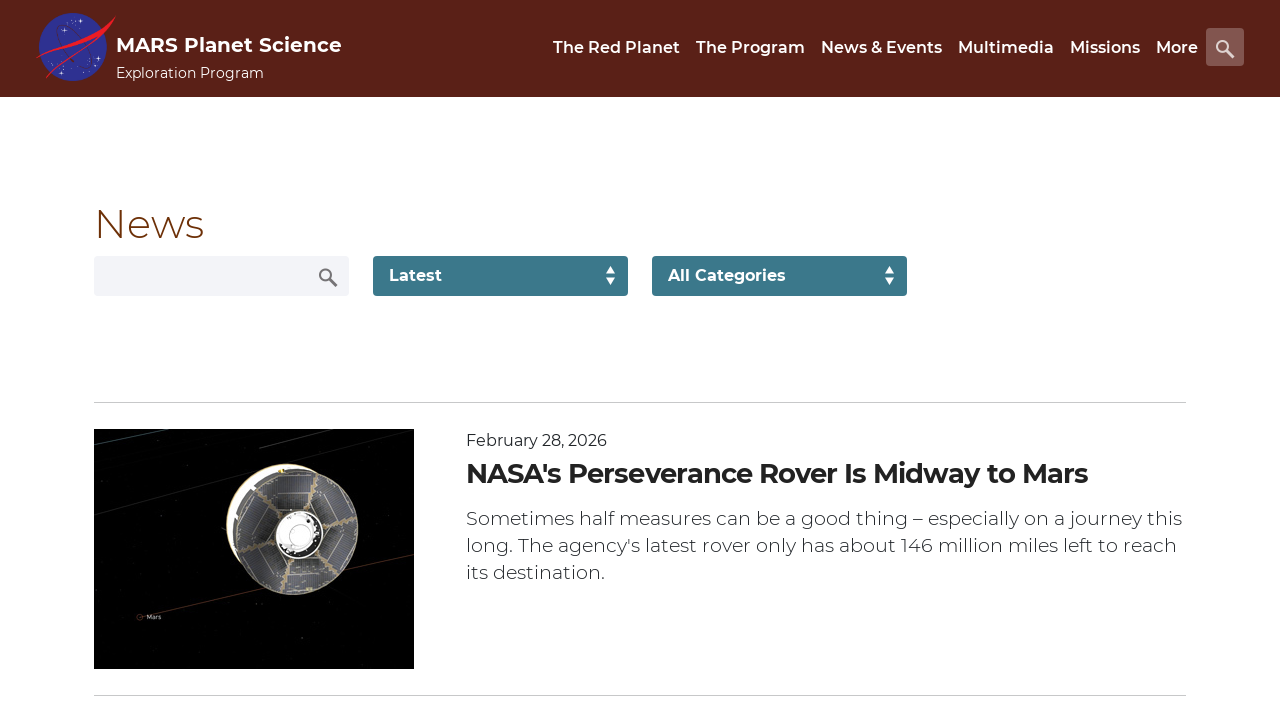

Navigated to Mars NASA news site
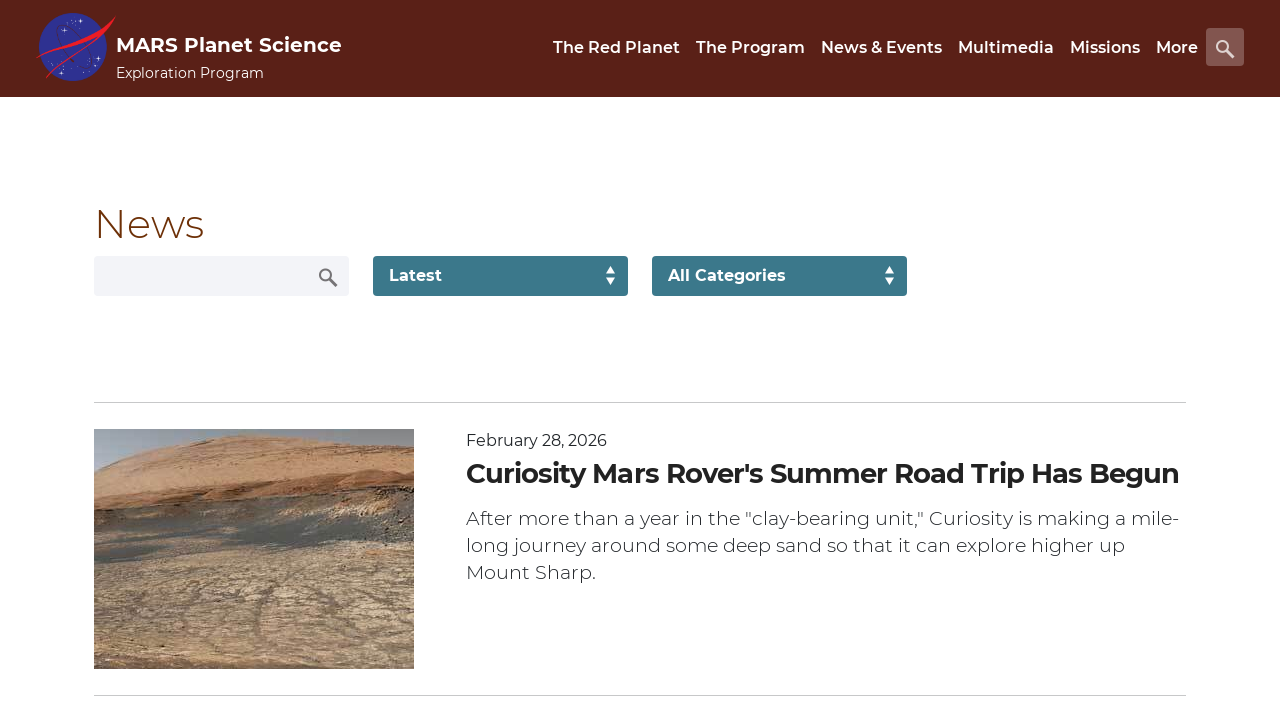

News list content loaded
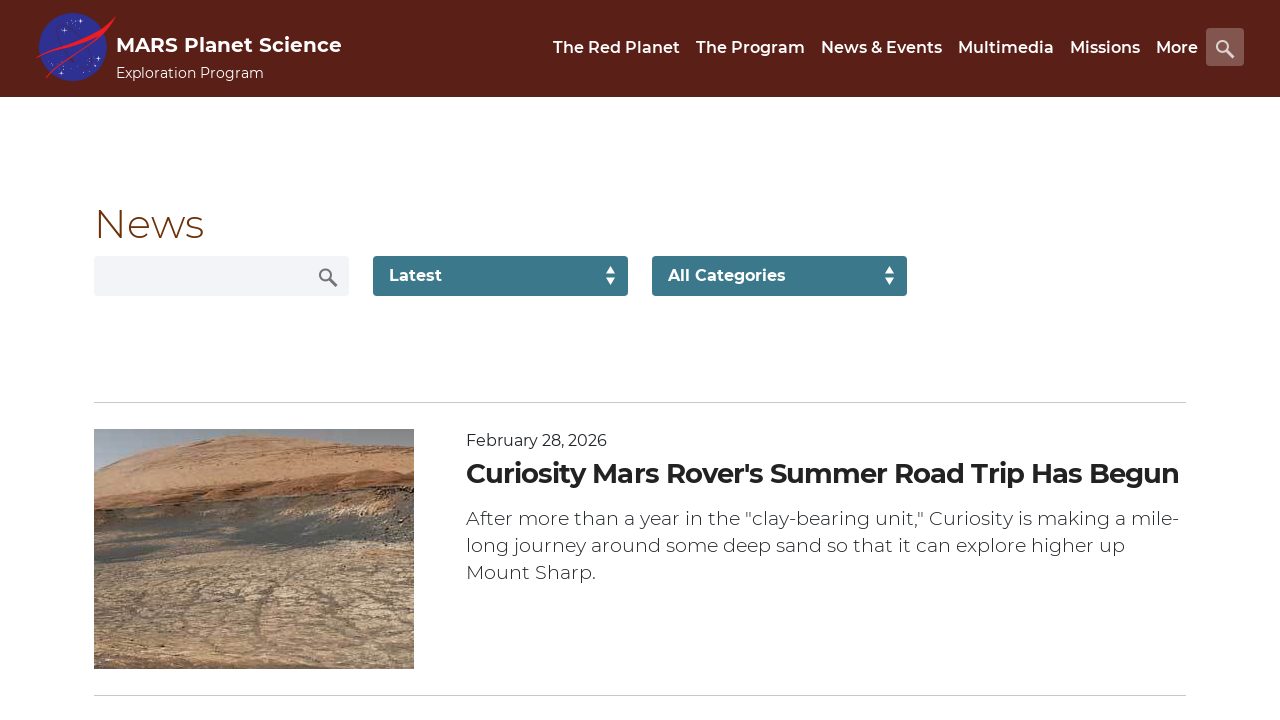

Content title element is present
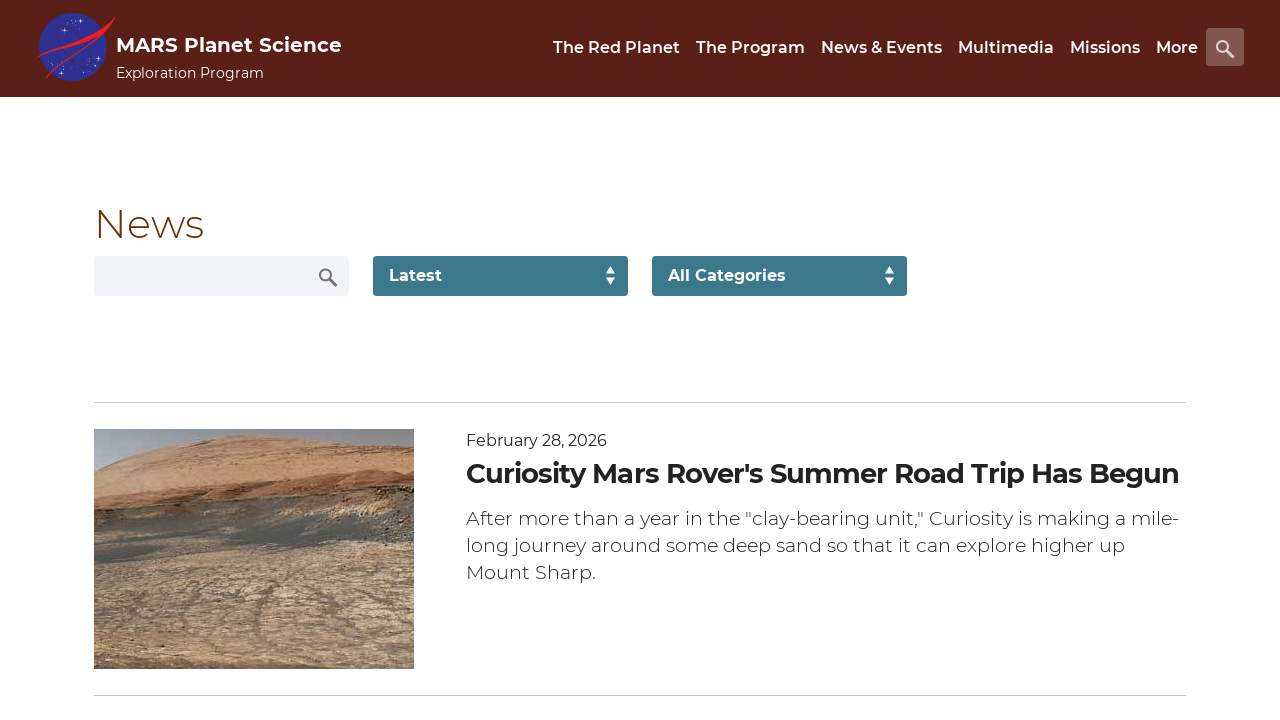

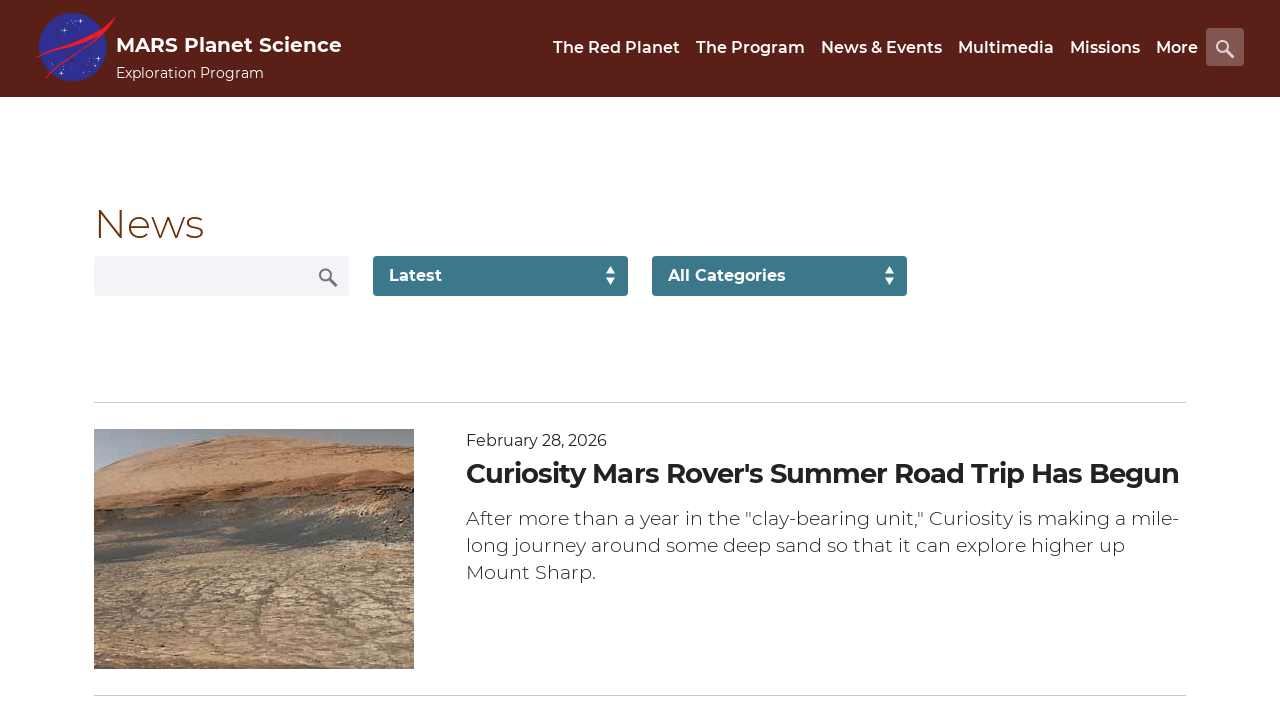